Tests the registration flow by clicking register button, filling username and password fields, and verifying success message

Starting URL: https://anatoly-karpovich.github.io/demo-login-form/

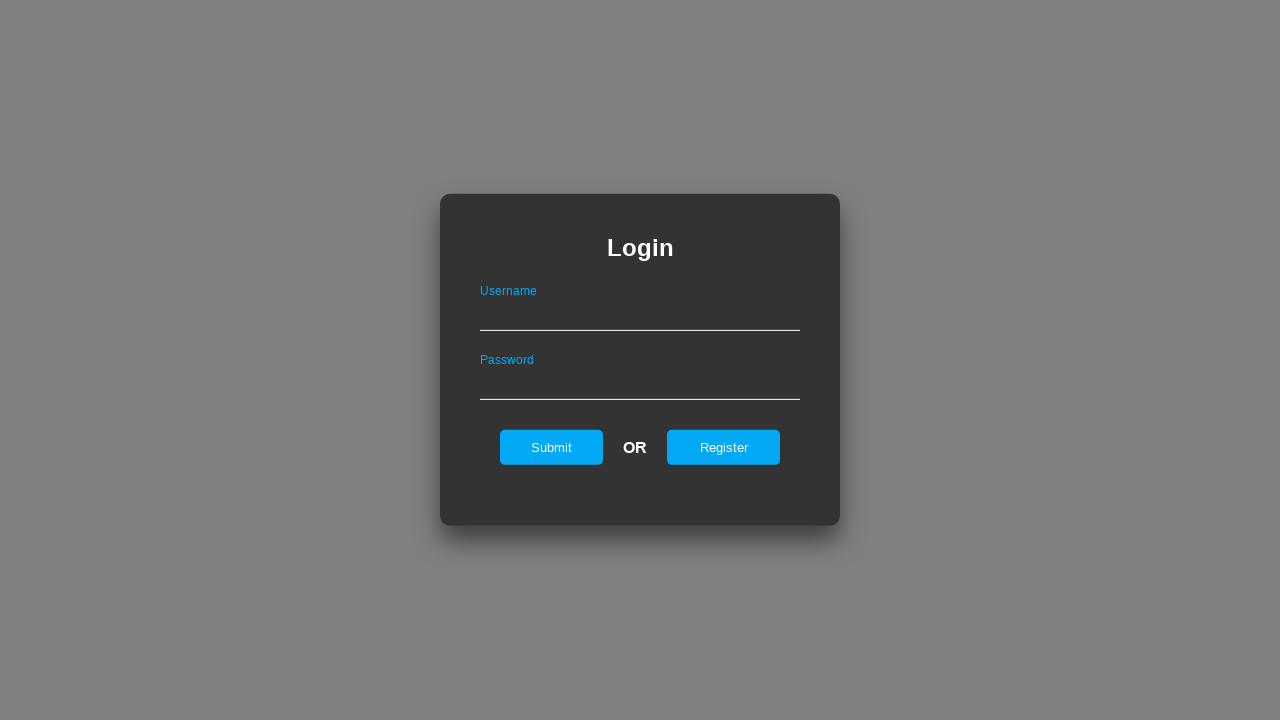

Clicked Register button on login form at (724, 447) on .loginForm [value="Register"]
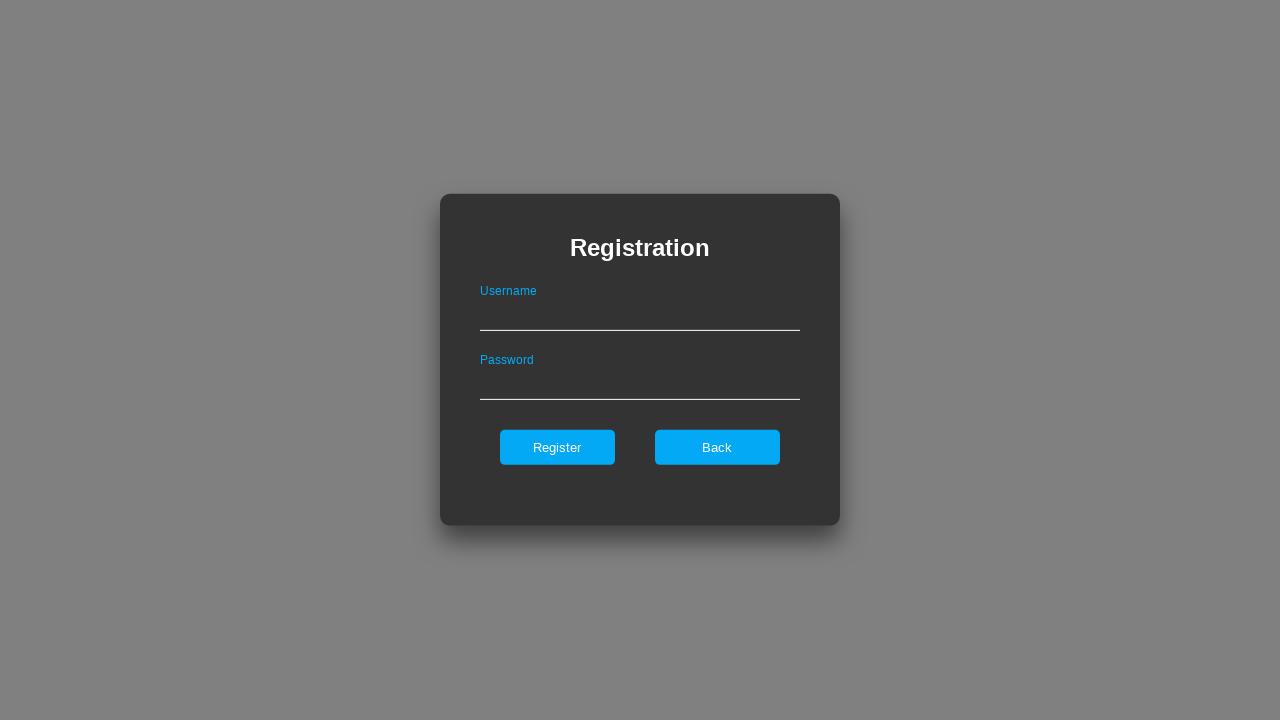

Registration form appeared
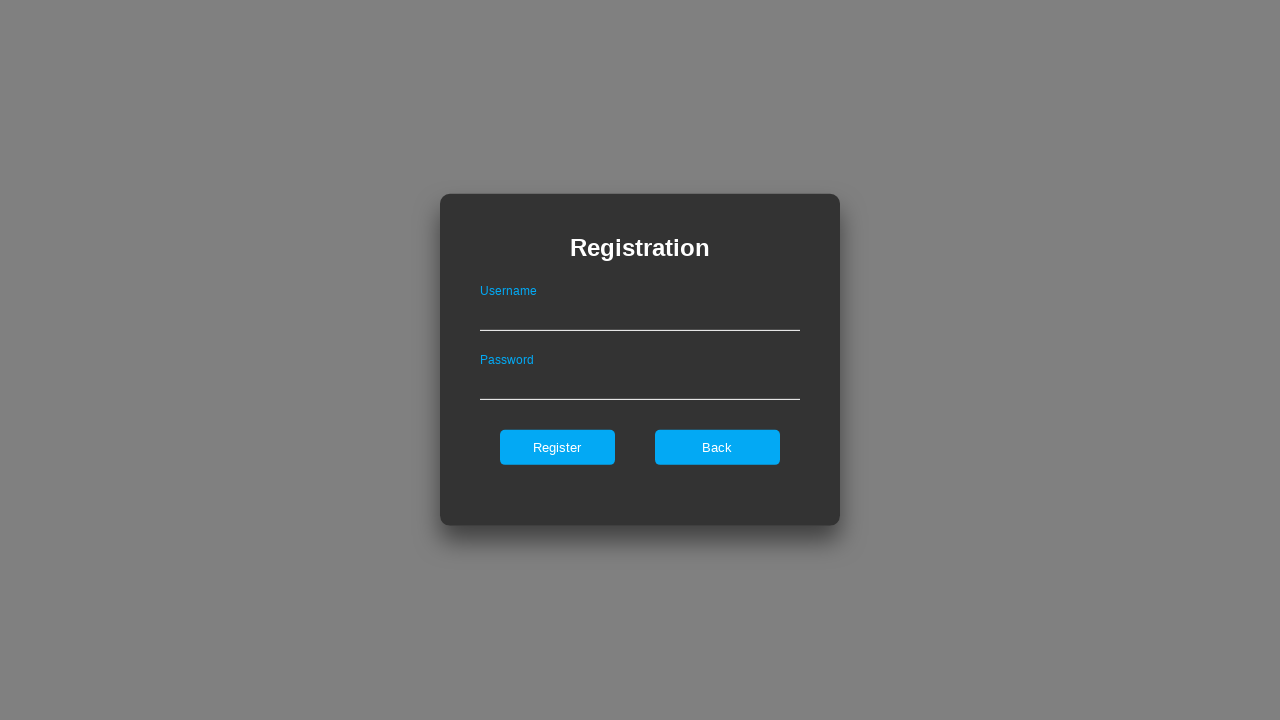

Filled username field with 'newuser2024' on .registerForm [type="text"]
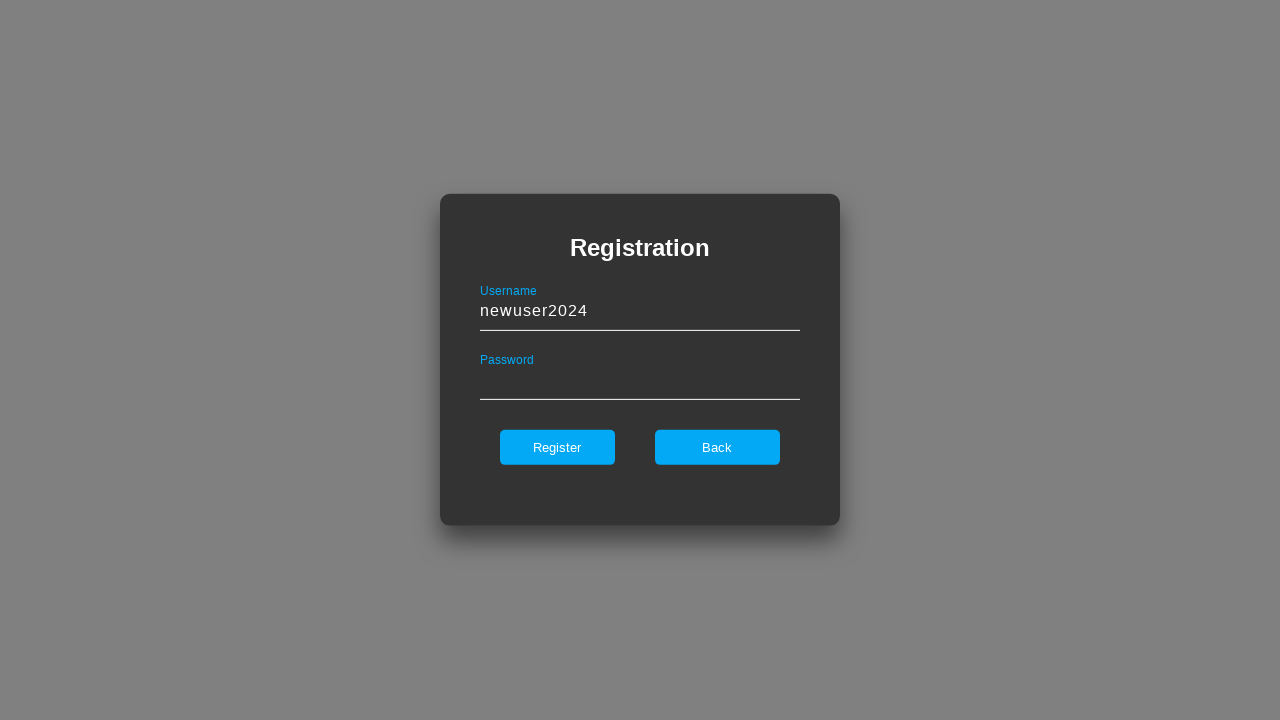

Filled password field with 'ValidPass789!' on .registerForm [type="password"]
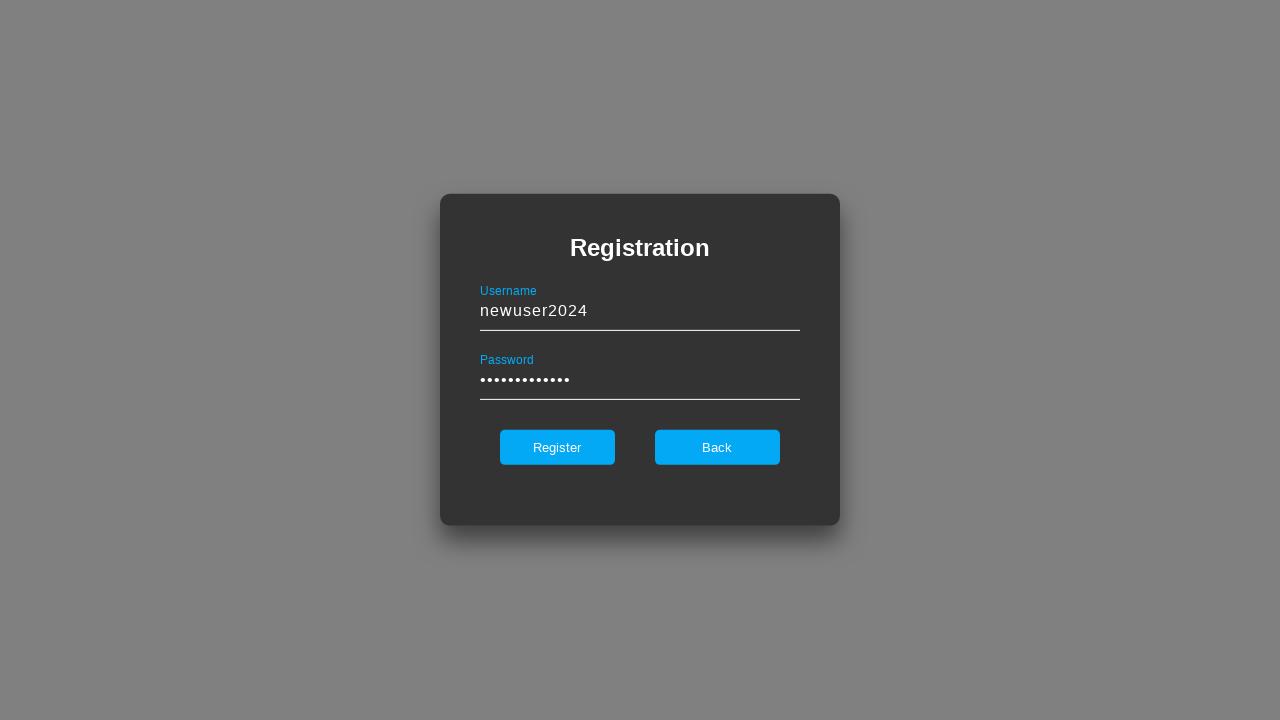

Clicked register submit button at (557, 447) on .registerForm [type="submit"]
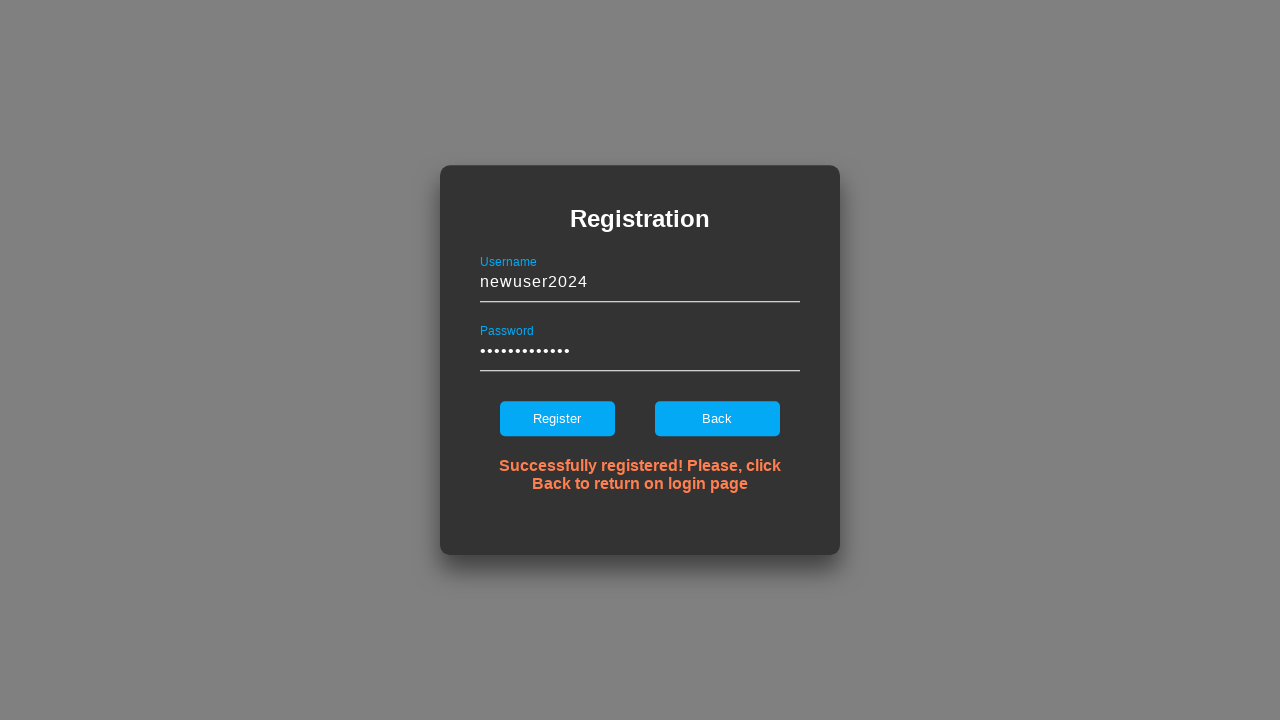

Success message appeared after registration
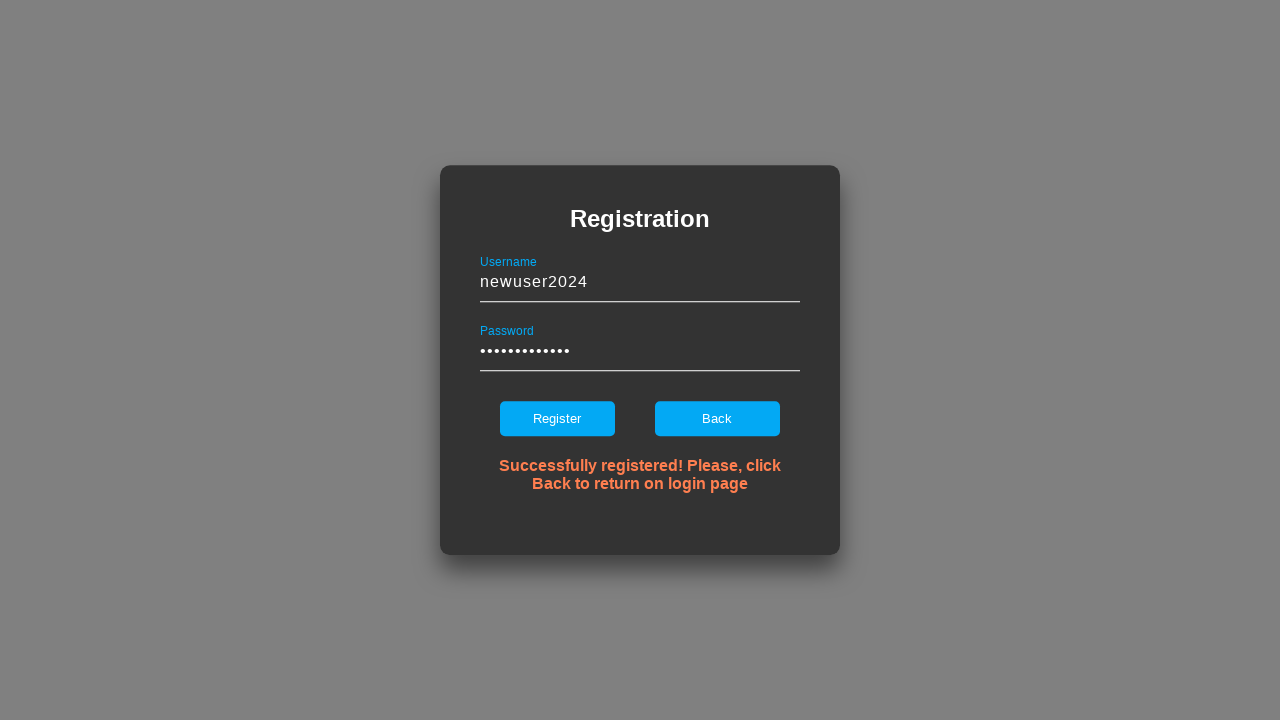

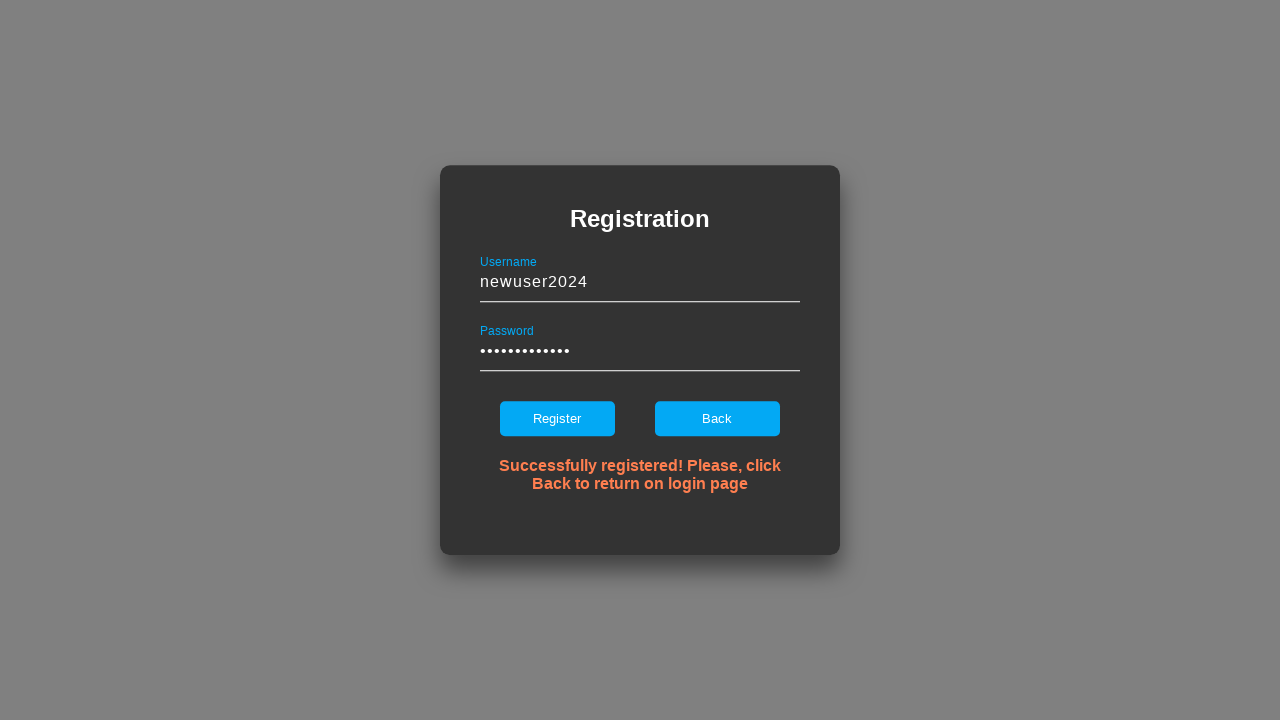